Tests that entered text is trimmed when editing a todo item with leading and trailing spaces.

Starting URL: https://demo.playwright.dev/todomvc

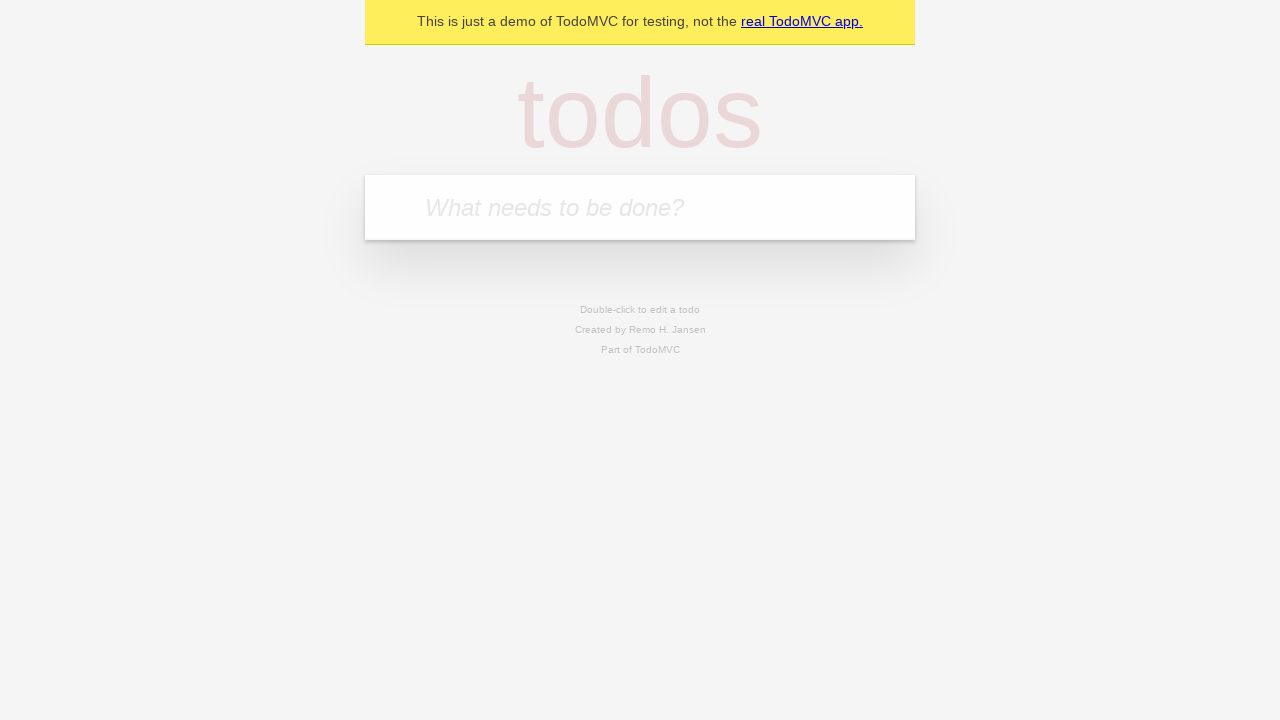

Located the 'What needs to be done?' input field
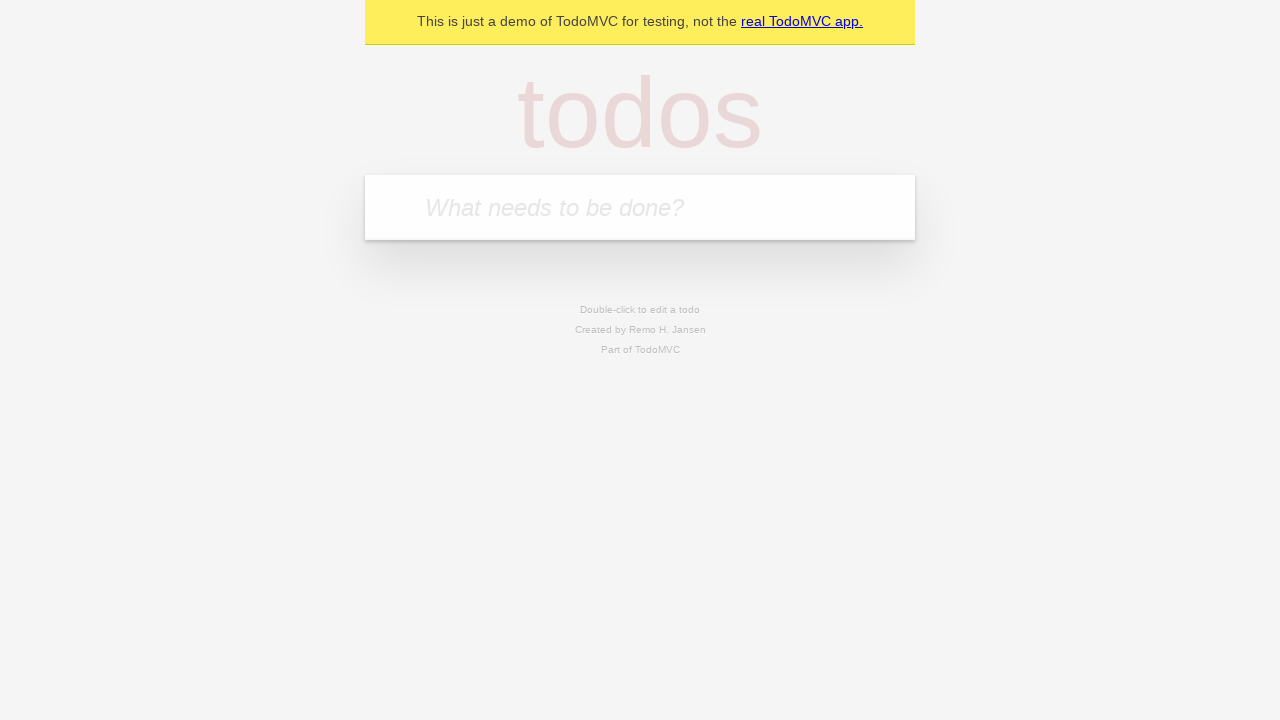

Filled new todo input with 'buy some cheese' on internal:attr=[placeholder="What needs to be done?"i]
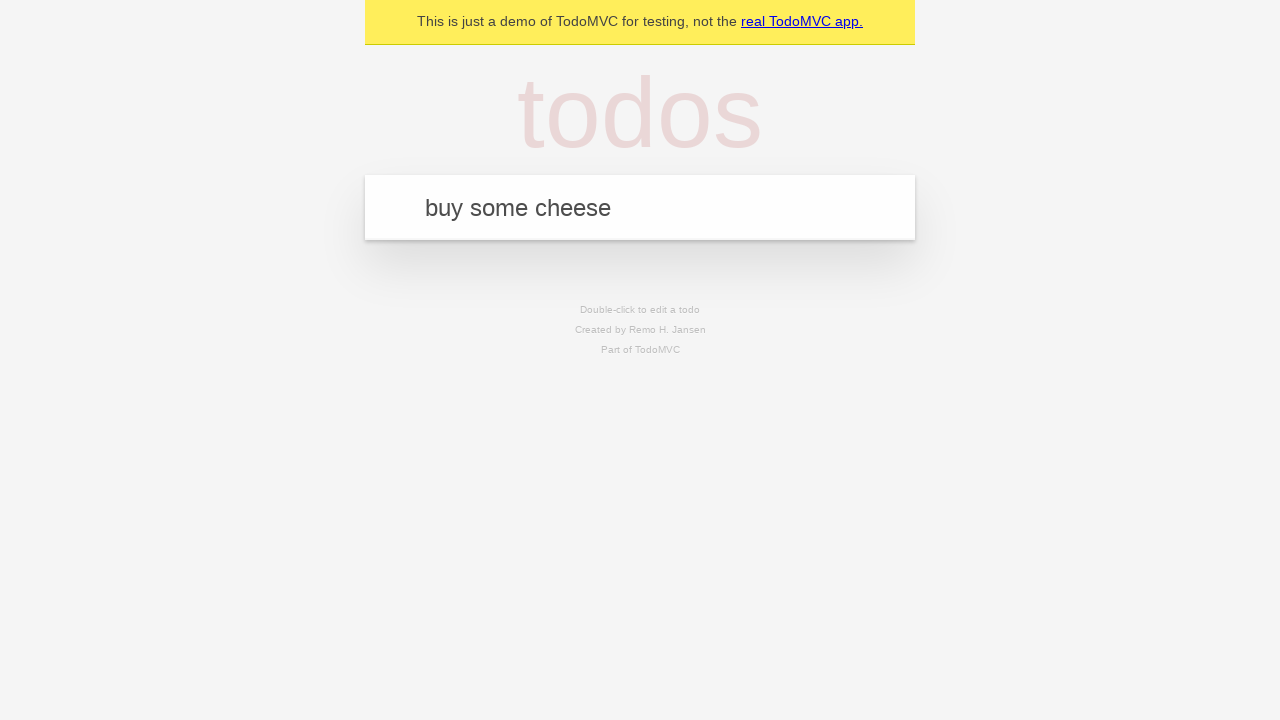

Pressed Enter to create todo 'buy some cheese' on internal:attr=[placeholder="What needs to be done?"i]
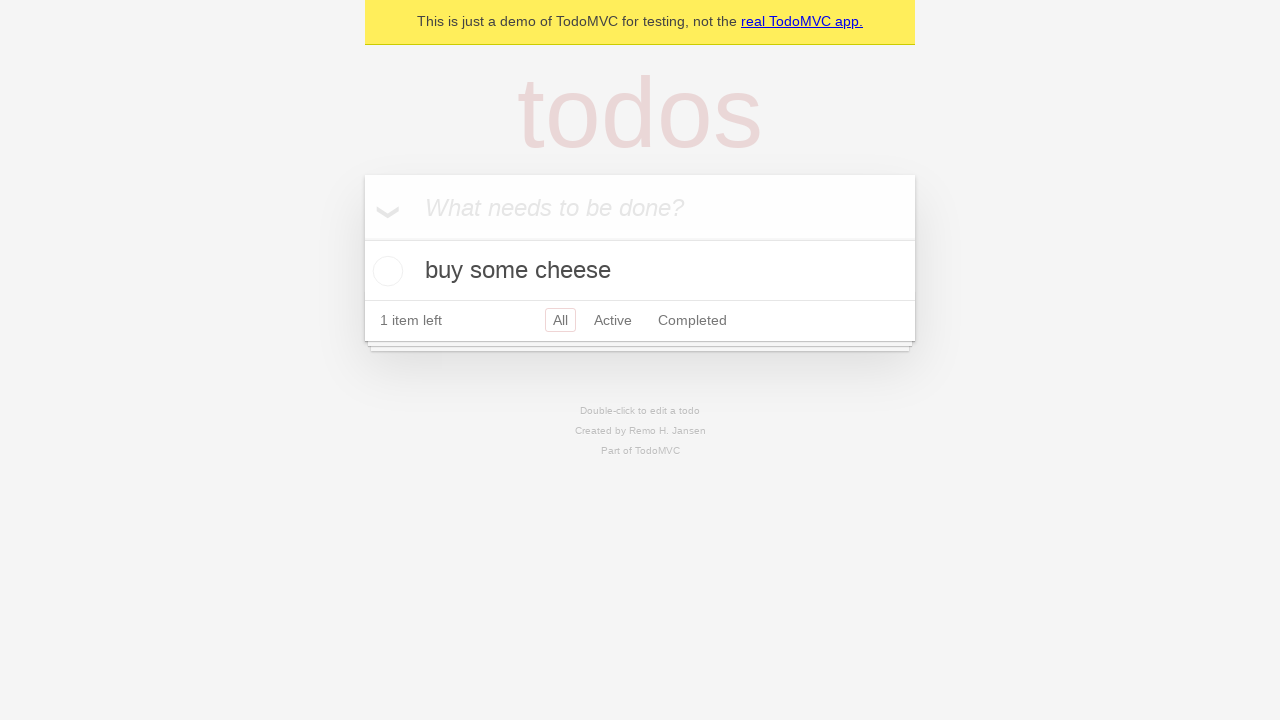

Filled new todo input with 'feed the cat' on internal:attr=[placeholder="What needs to be done?"i]
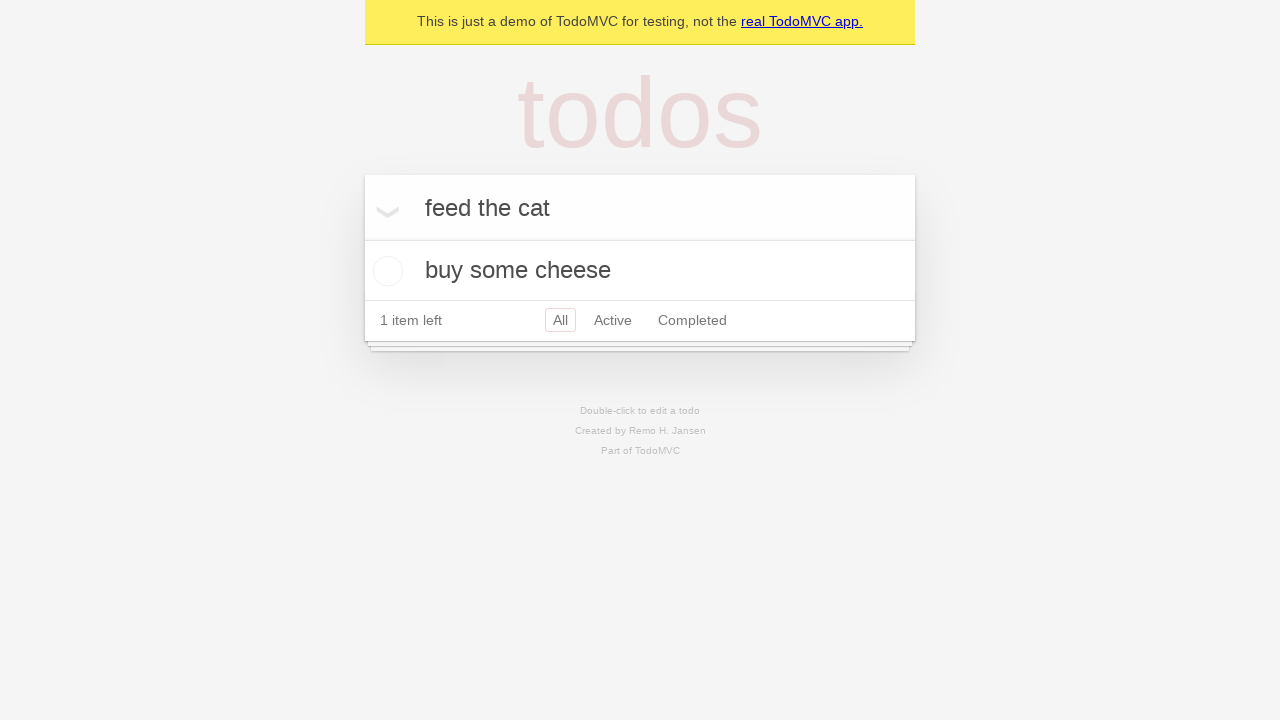

Pressed Enter to create todo 'feed the cat' on internal:attr=[placeholder="What needs to be done?"i]
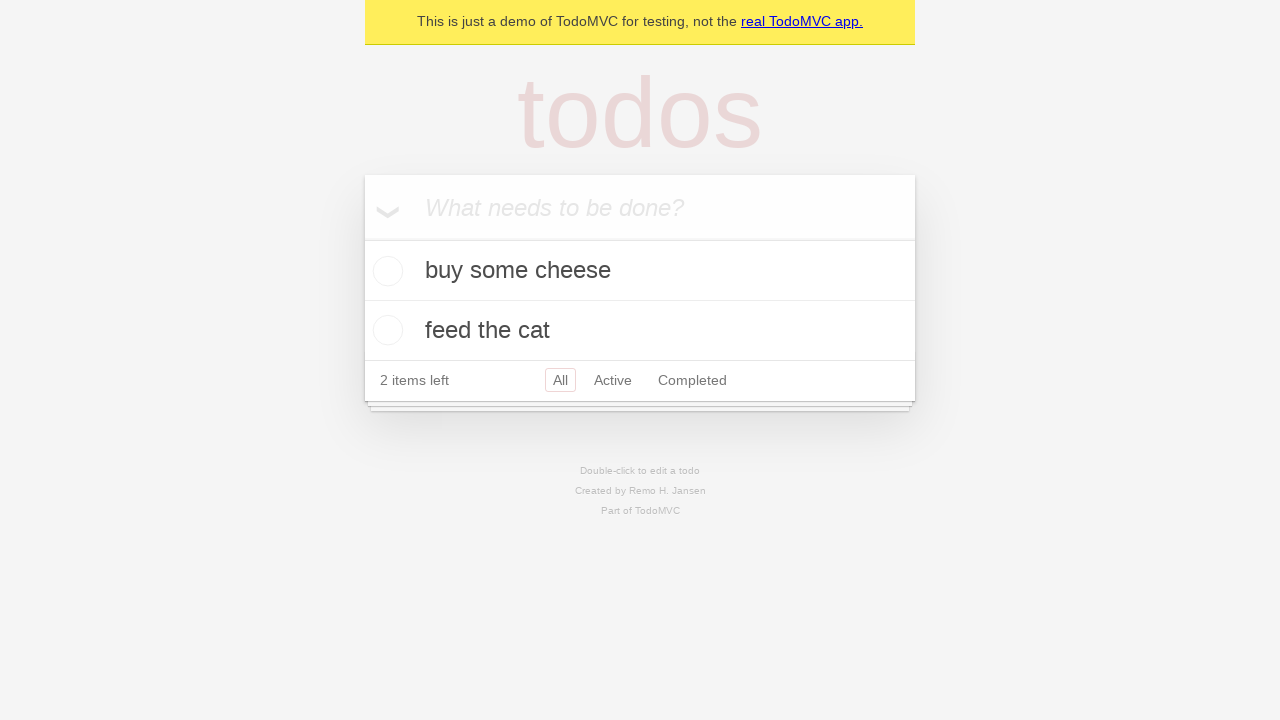

Filled new todo input with 'book a doctors appointment' on internal:attr=[placeholder="What needs to be done?"i]
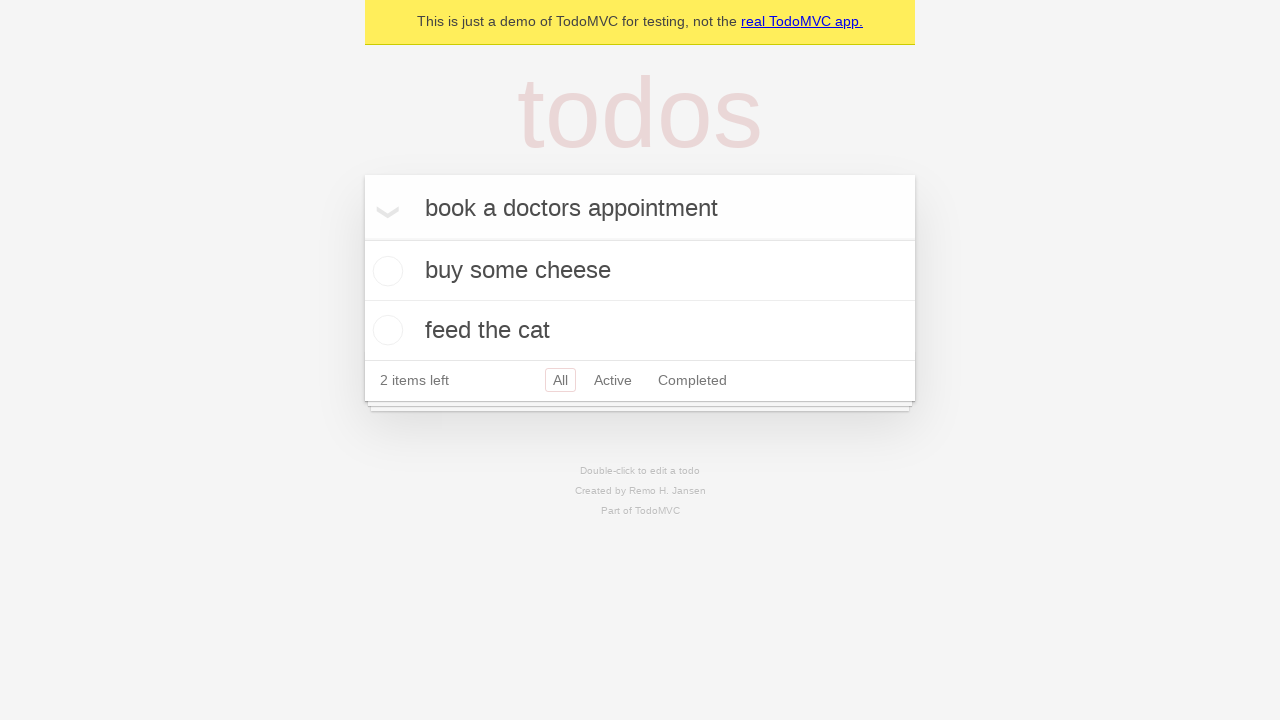

Pressed Enter to create todo 'book a doctors appointment' on internal:attr=[placeholder="What needs to be done?"i]
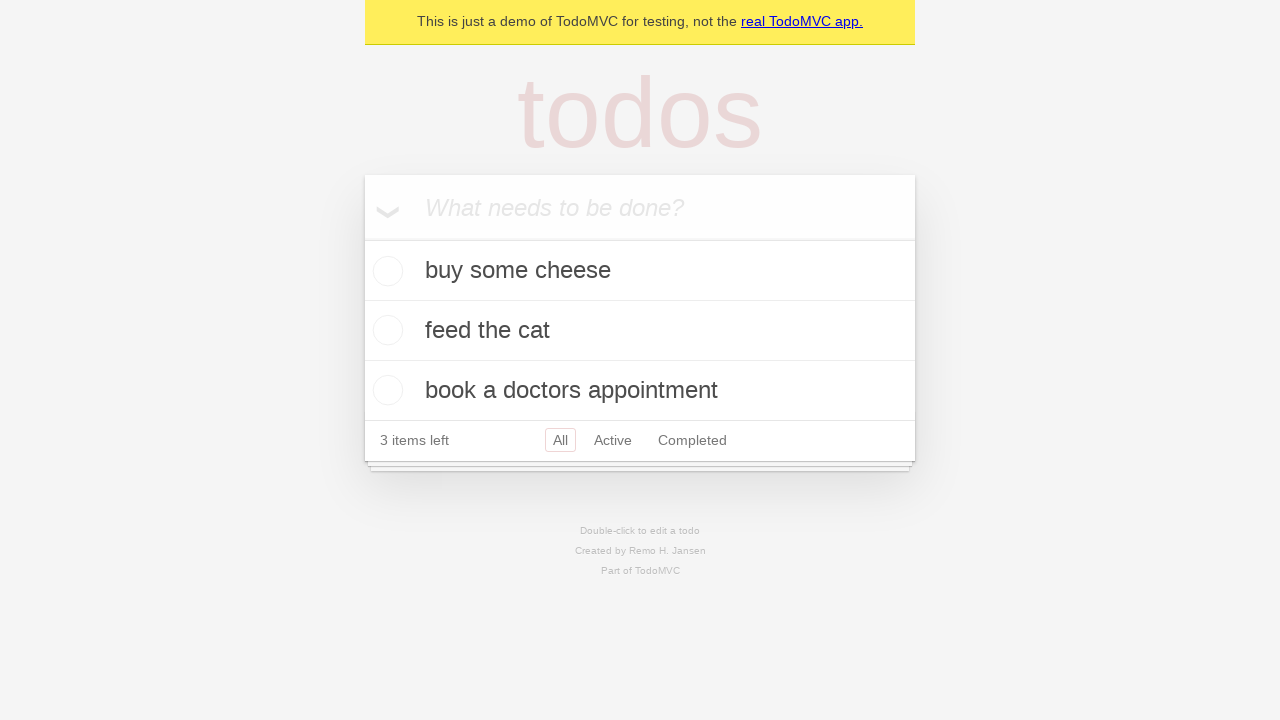

Located all todo items
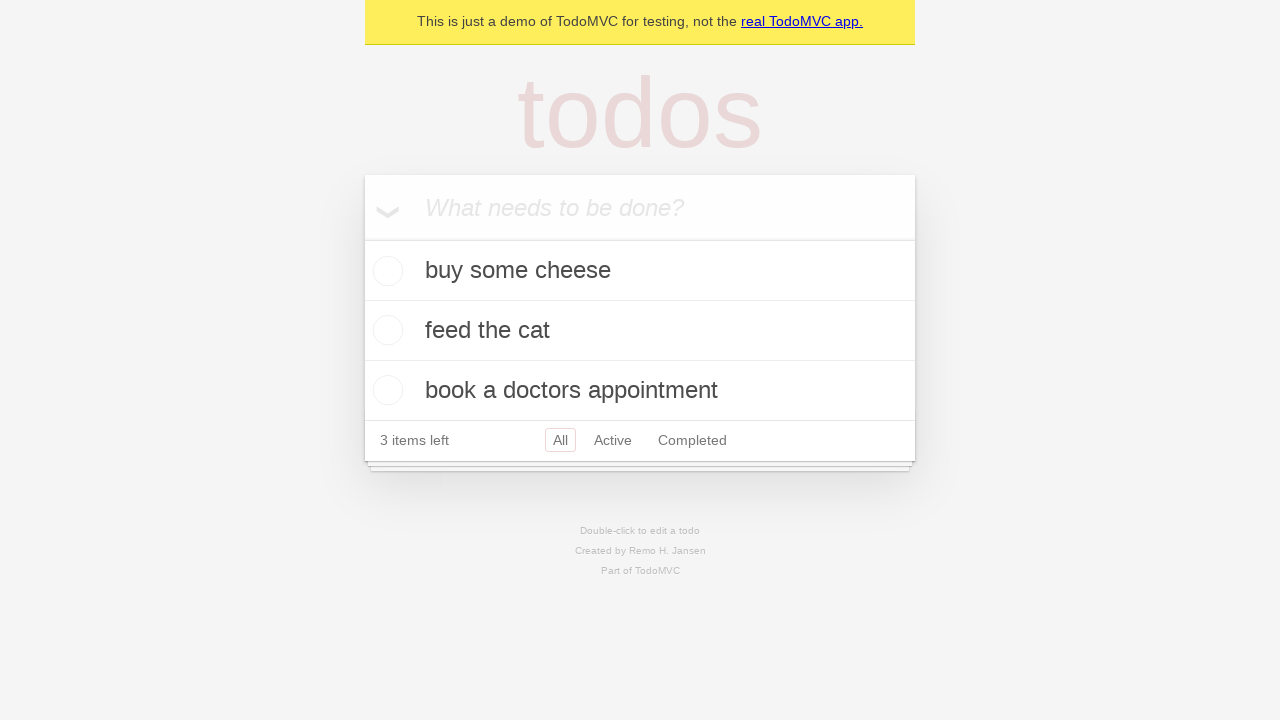

Double-clicked the second todo item to enter edit mode at (640, 331) on internal:testid=[data-testid="todo-item"s] >> nth=1
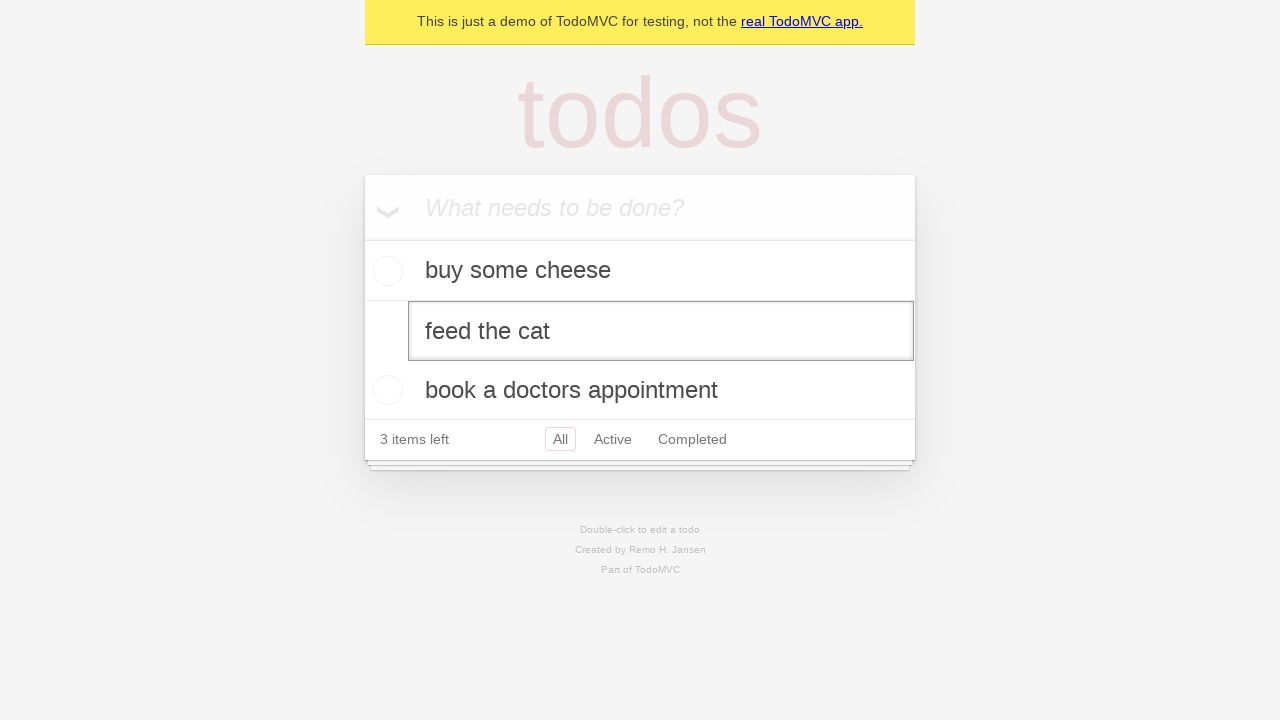

Filled edit field with text containing leading and trailing spaces on internal:testid=[data-testid="todo-item"s] >> nth=1 >> internal:role=textbox[nam
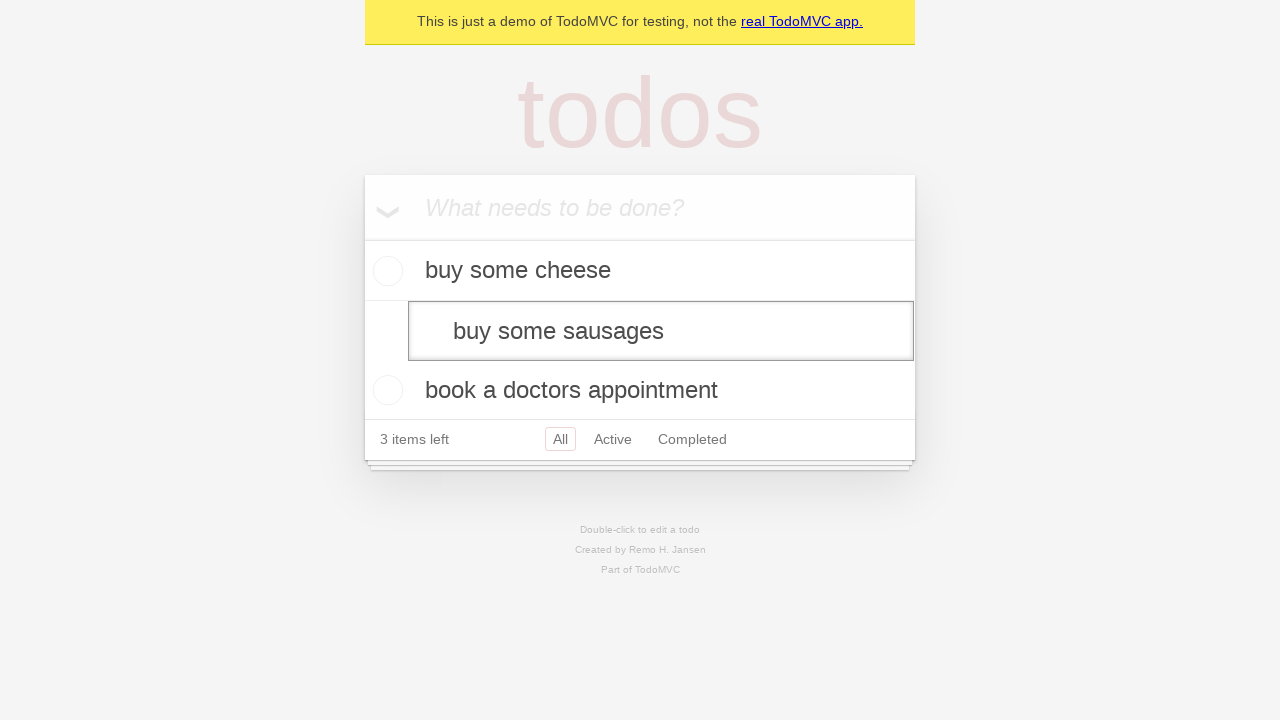

Pressed Enter to confirm edit and verify text is trimmed on internal:testid=[data-testid="todo-item"s] >> nth=1 >> internal:role=textbox[nam
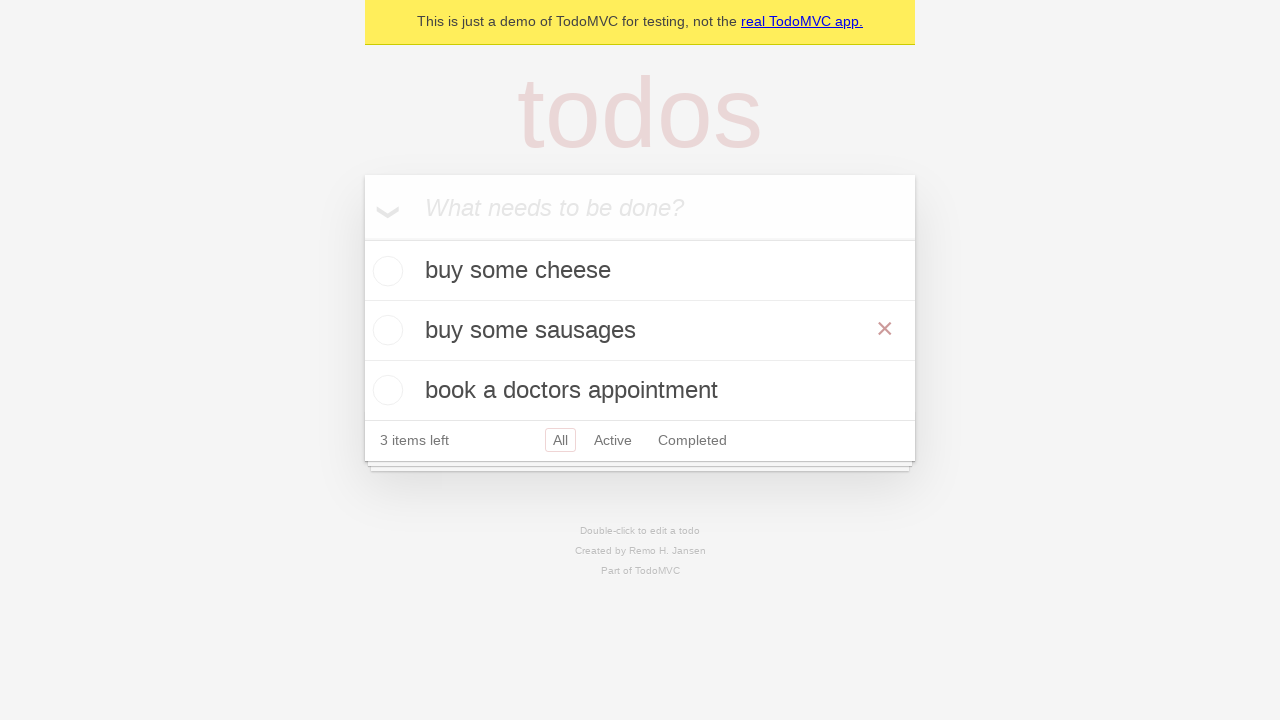

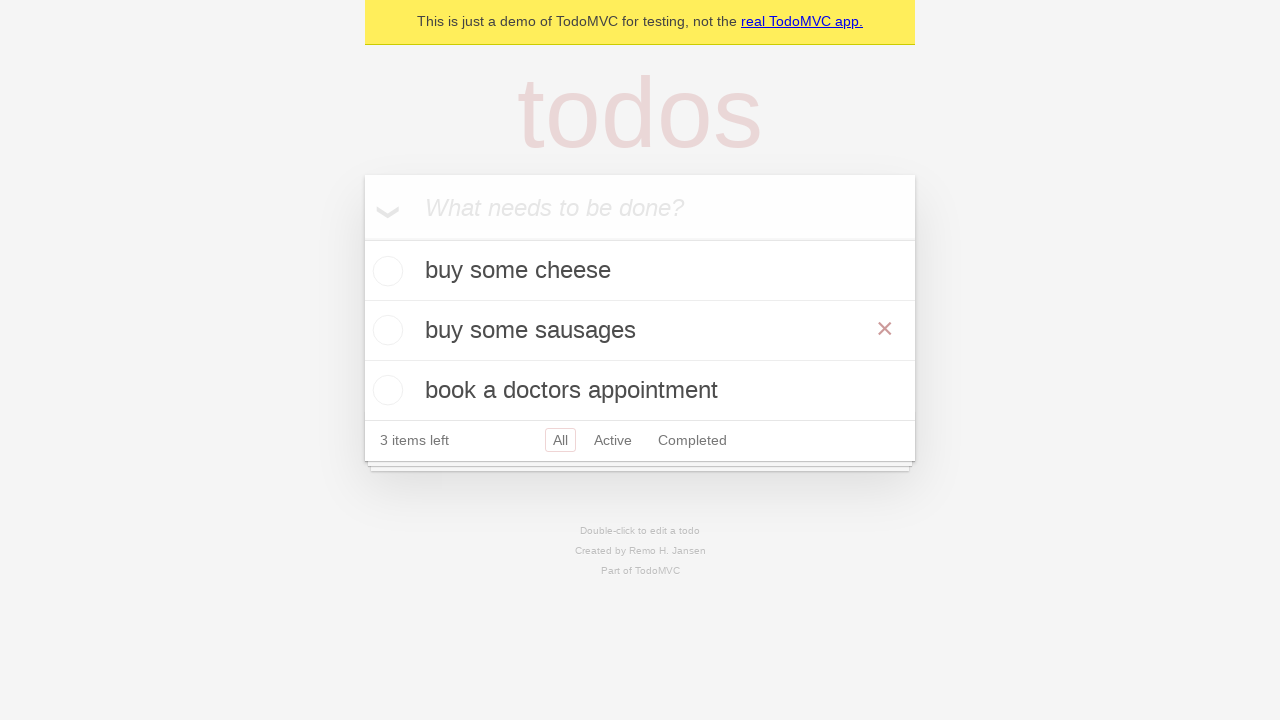